Navigates to thetruesize.com website and maximizes the browser window to verify the page loads correctly

Starting URL: http://thetruesize.com/

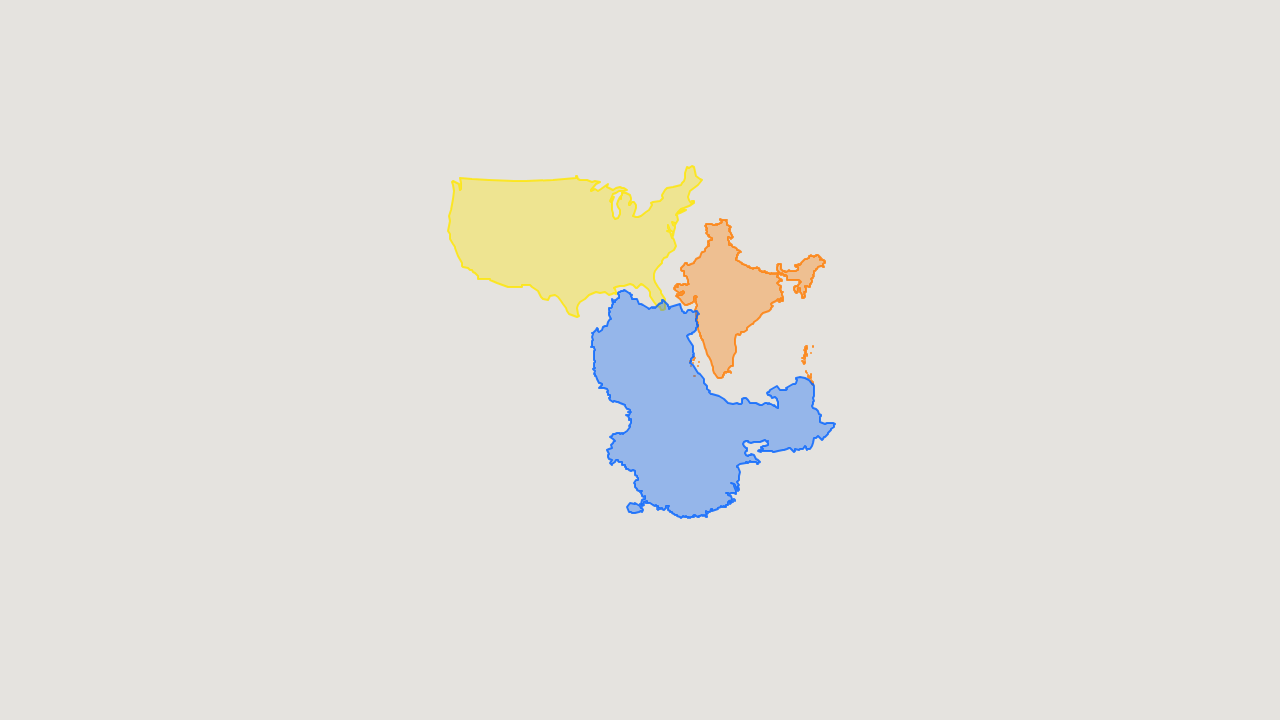

Navigated to thetruesize.com website
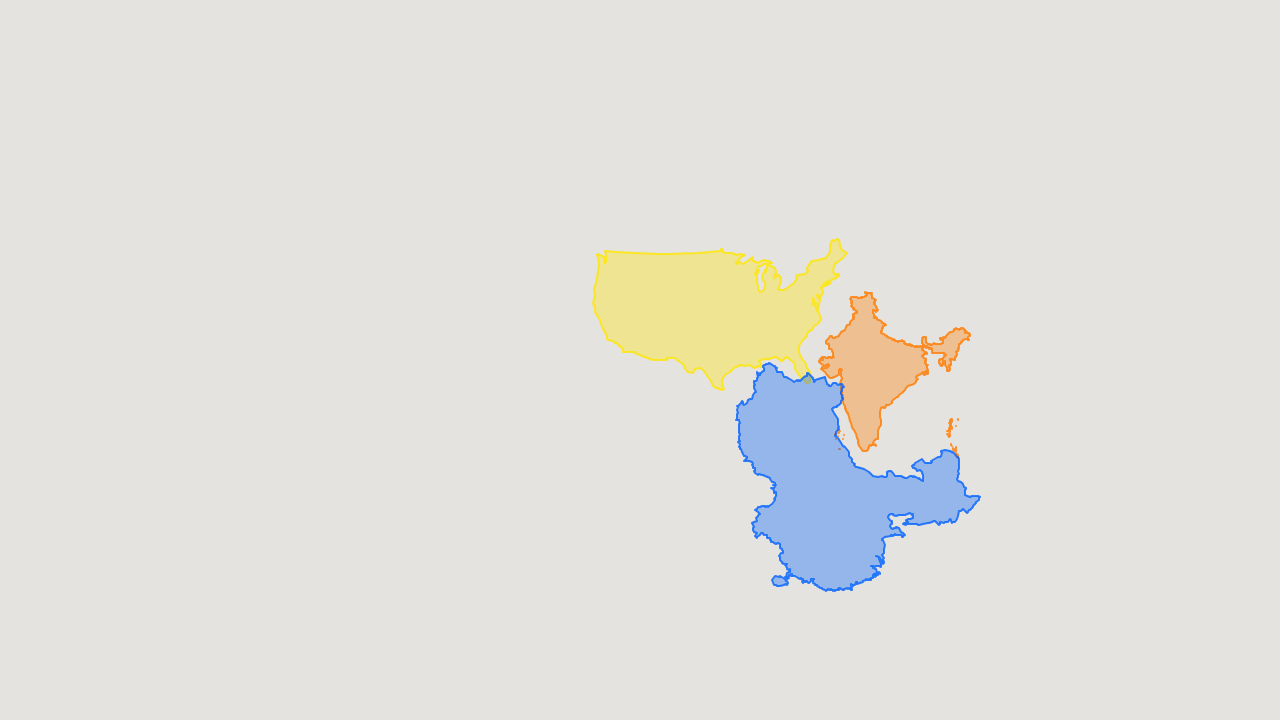

Set viewport size to 1920x1080
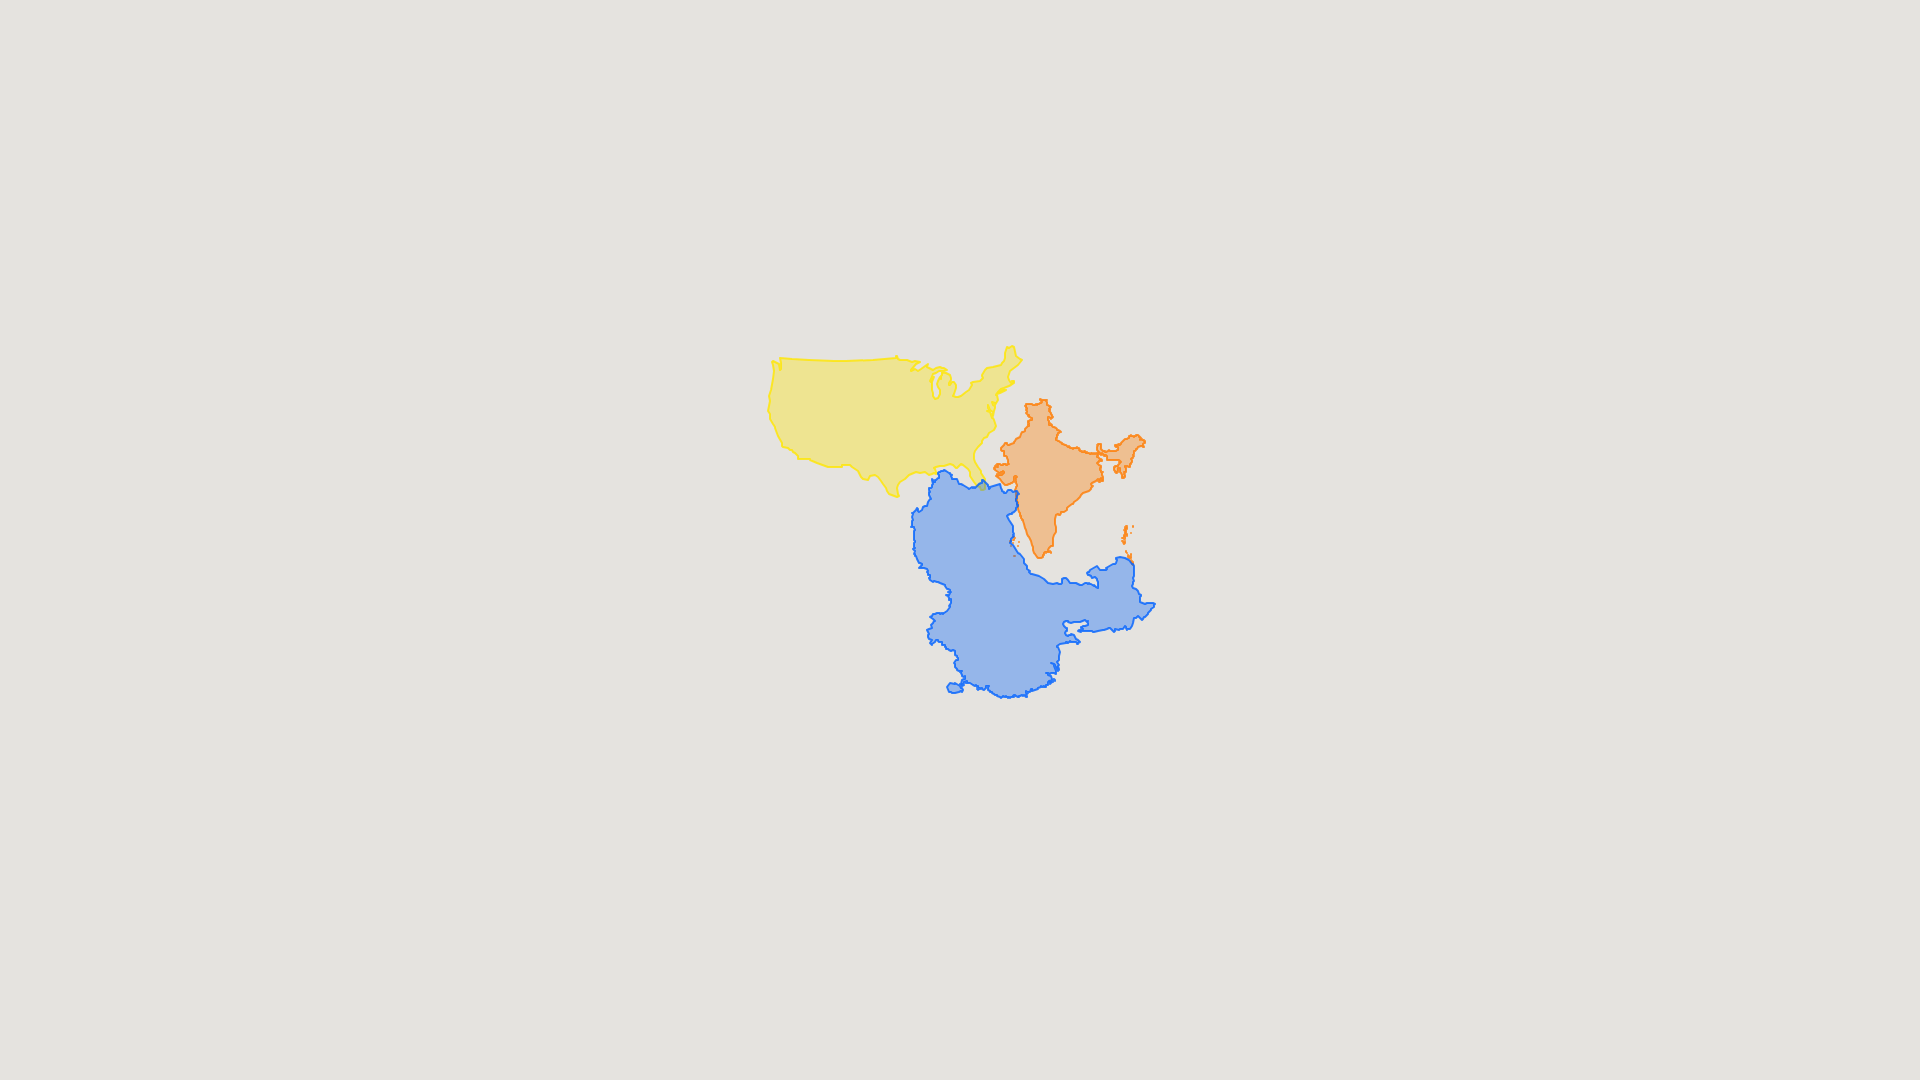

Page fully loaded and DOM content parsed
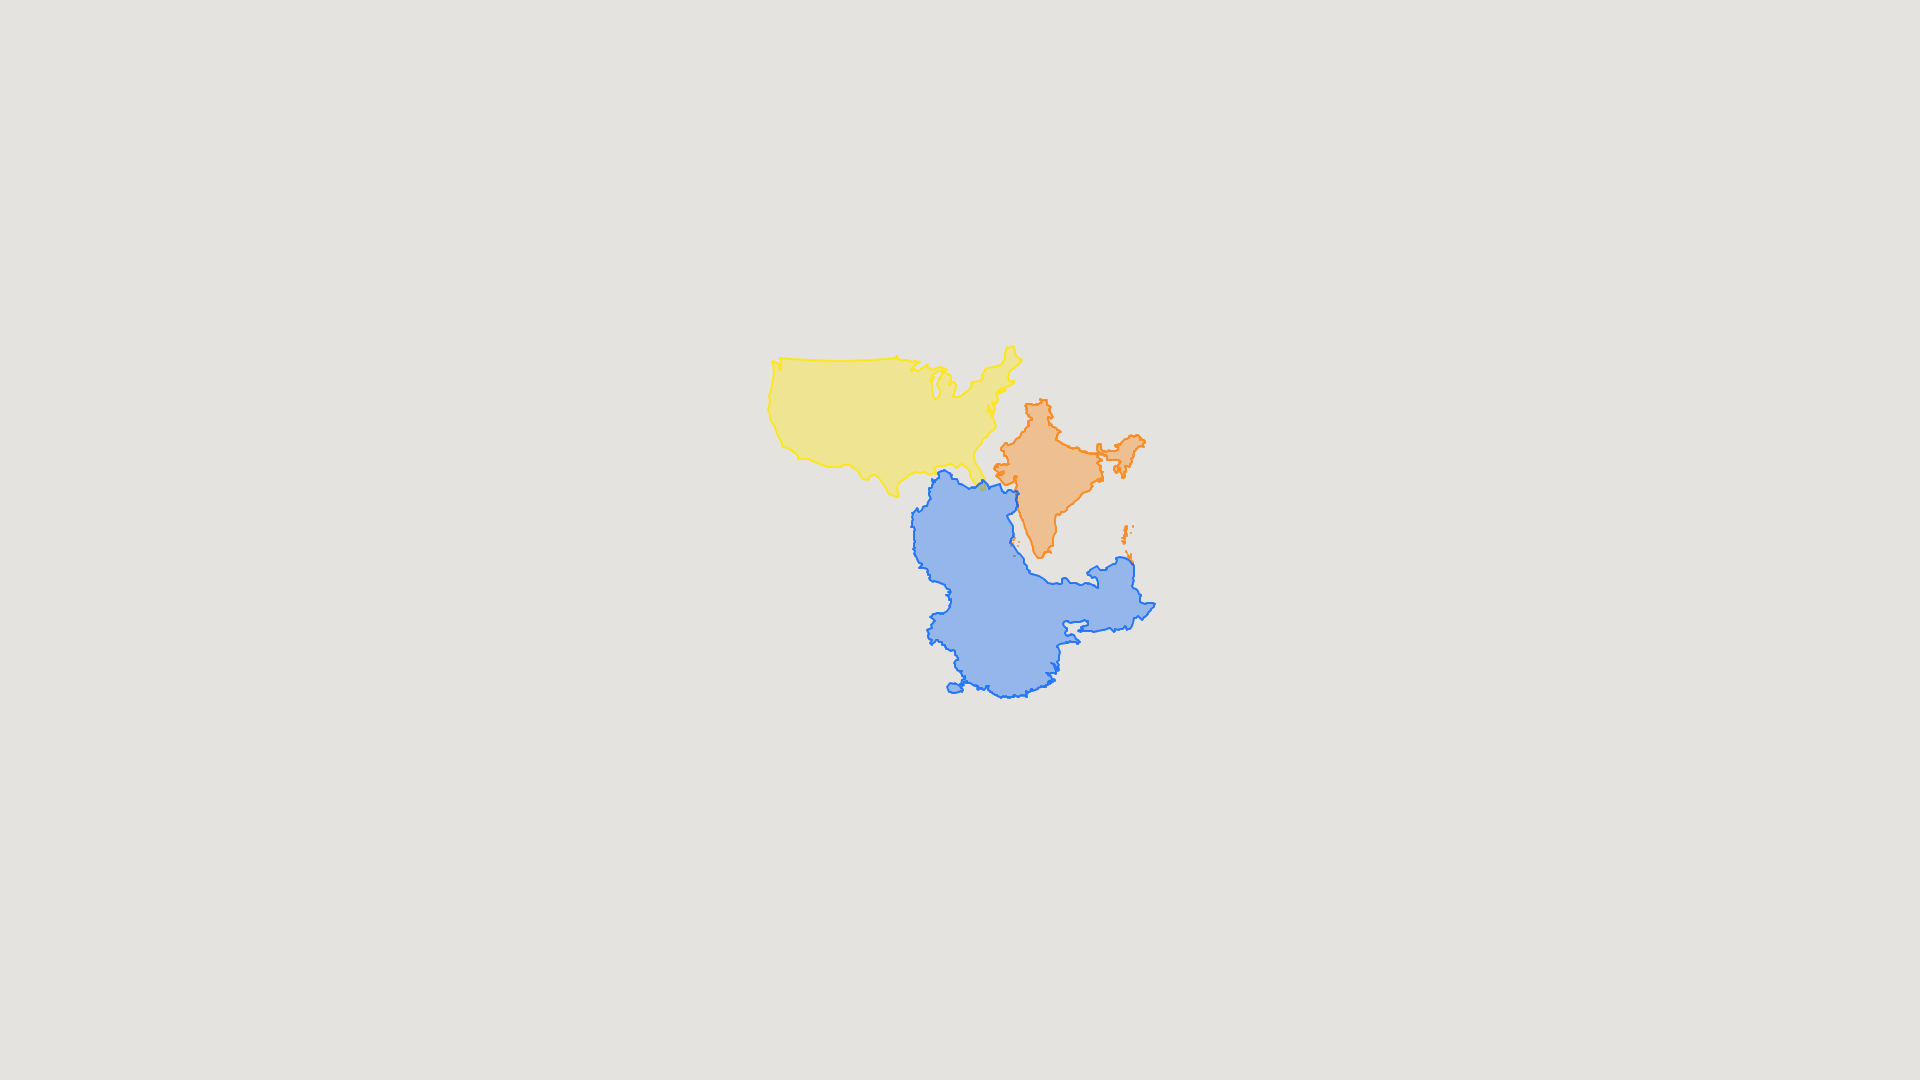

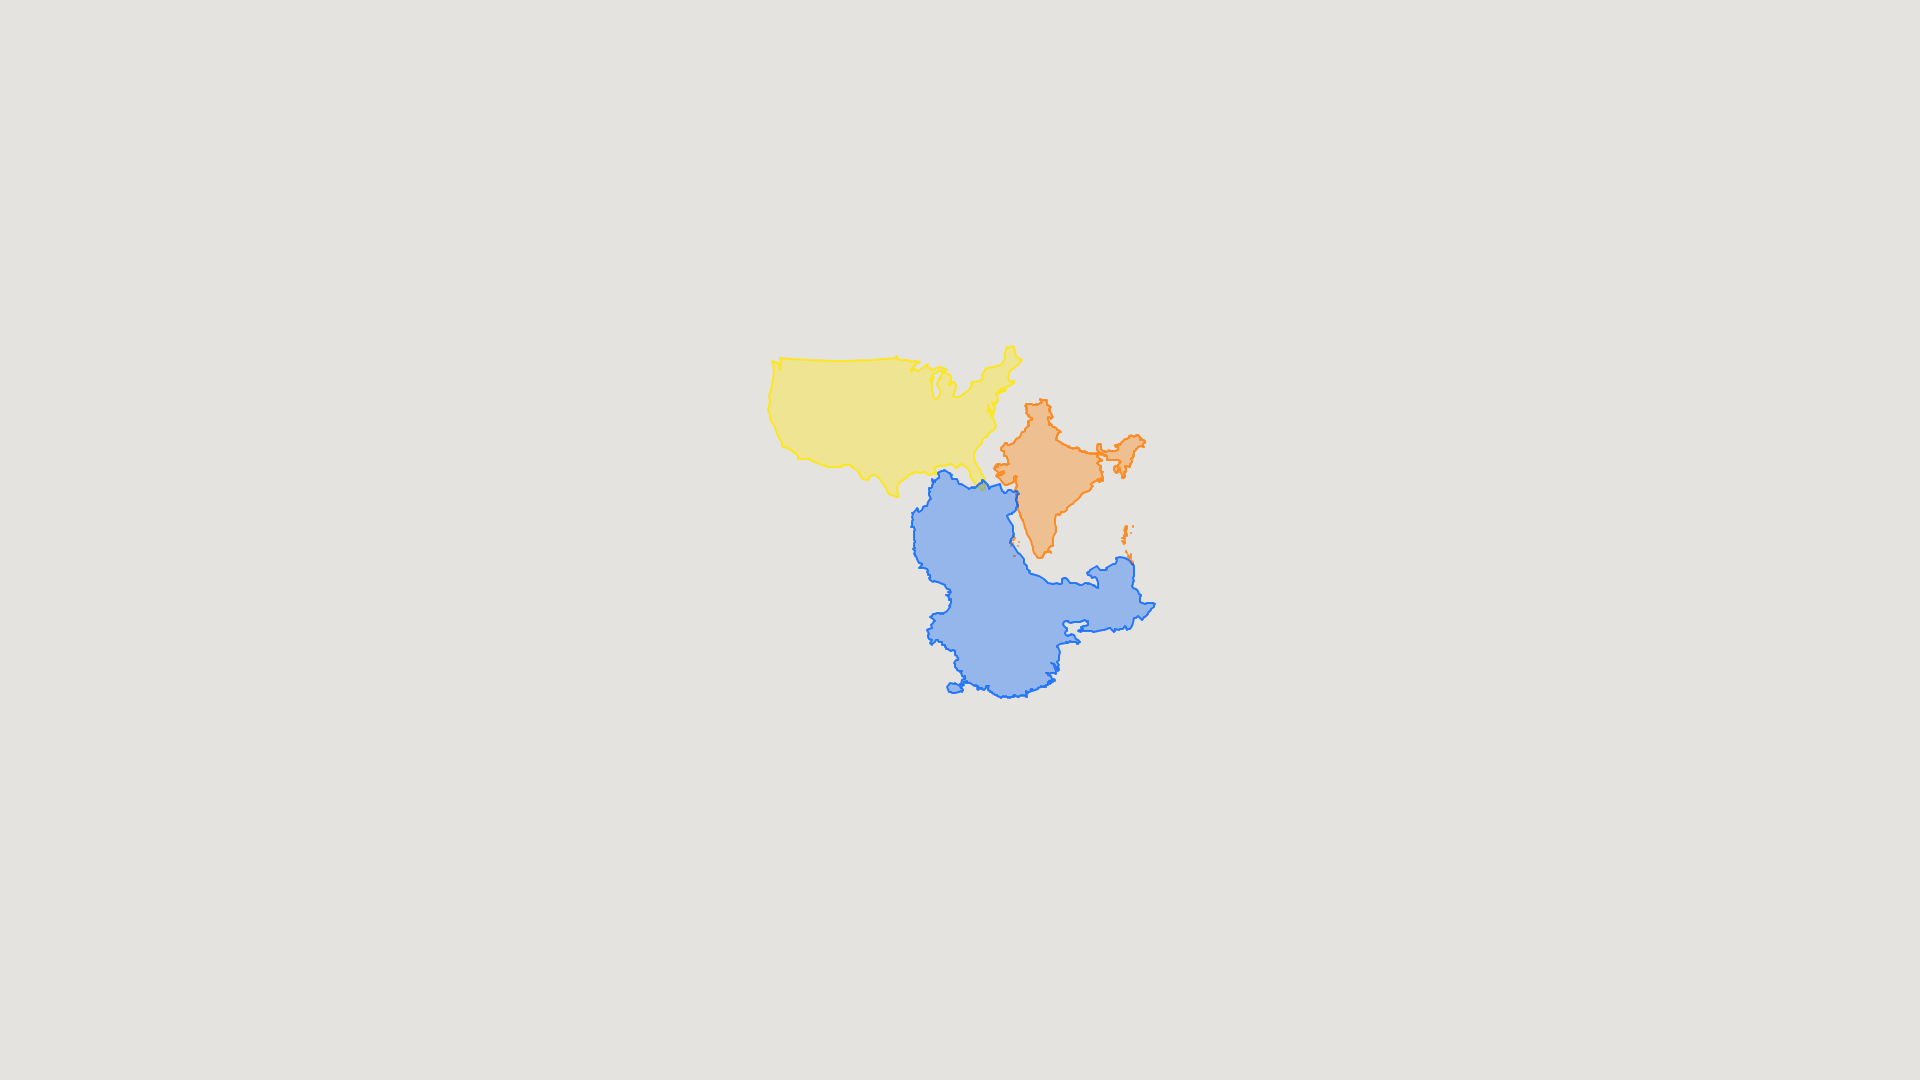